Tests JavaScript prompt alert functionality on W3Schools by clicking a button that triggers a prompt, entering a name, accepting the alert, and verifying the result is displayed

Starting URL: https://www.w3schools.com/js/tryit.asp?filename=tryjs_prompt

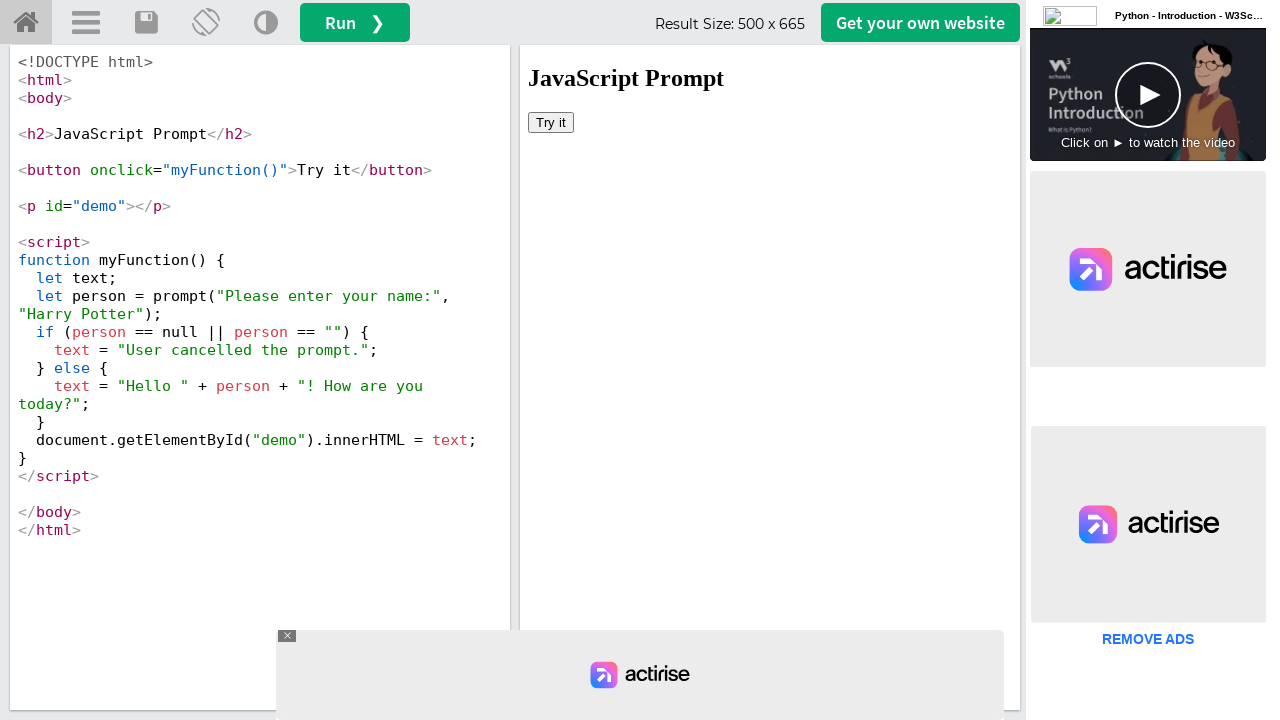

Waited for iframe body to load
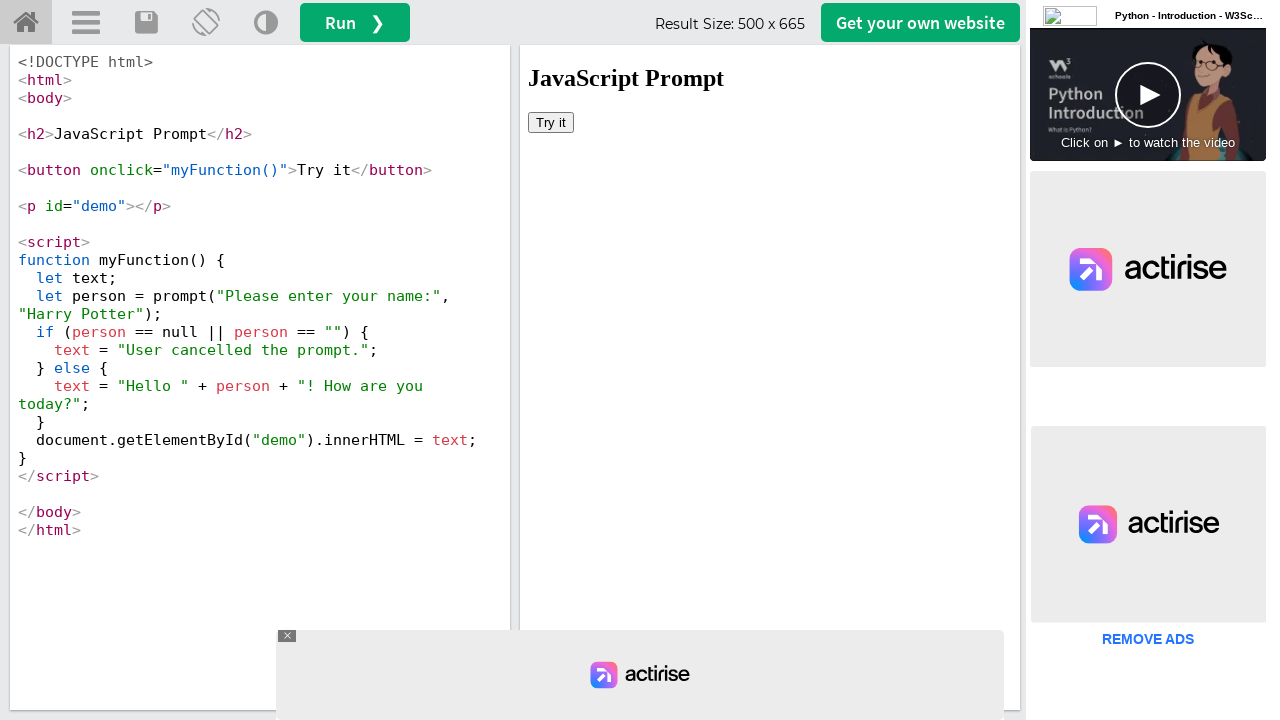

Clicked the 'Try it' button inside the iframe at (551, 122) on #iframeResult >> internal:control=enter-frame >> xpath=/html/body/button
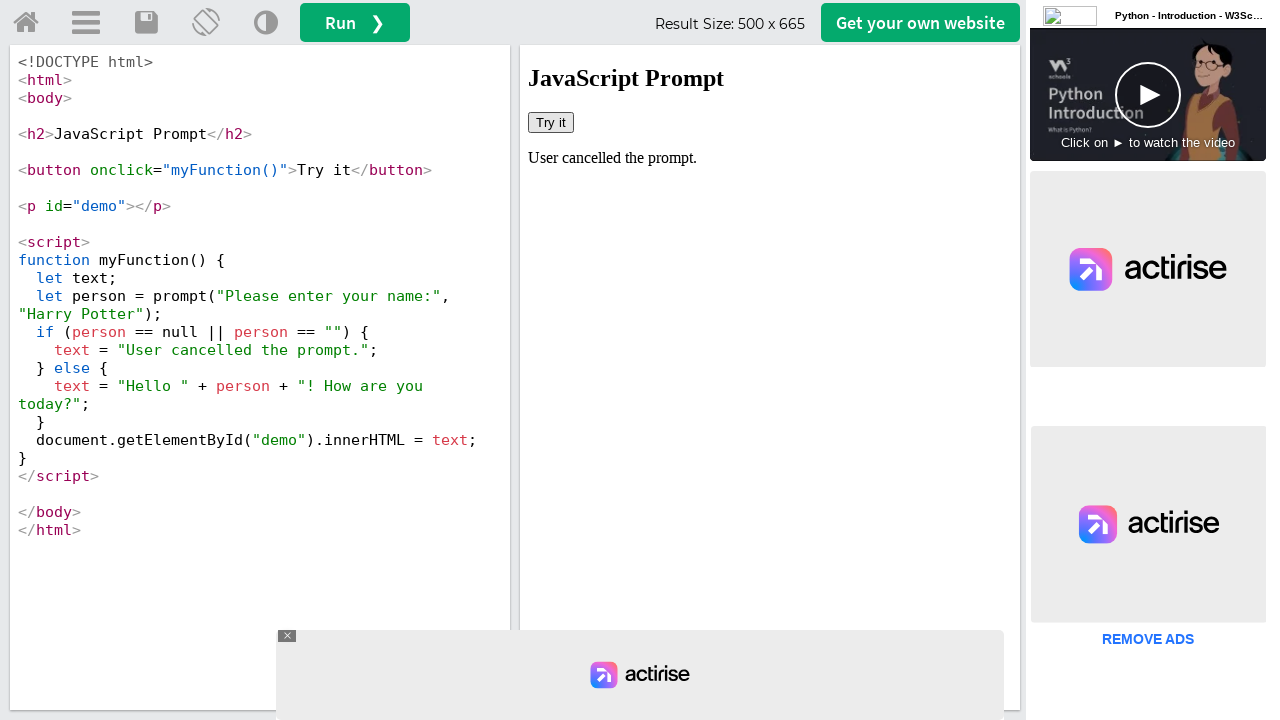

Set up dialog handler to accept prompt with 'William'
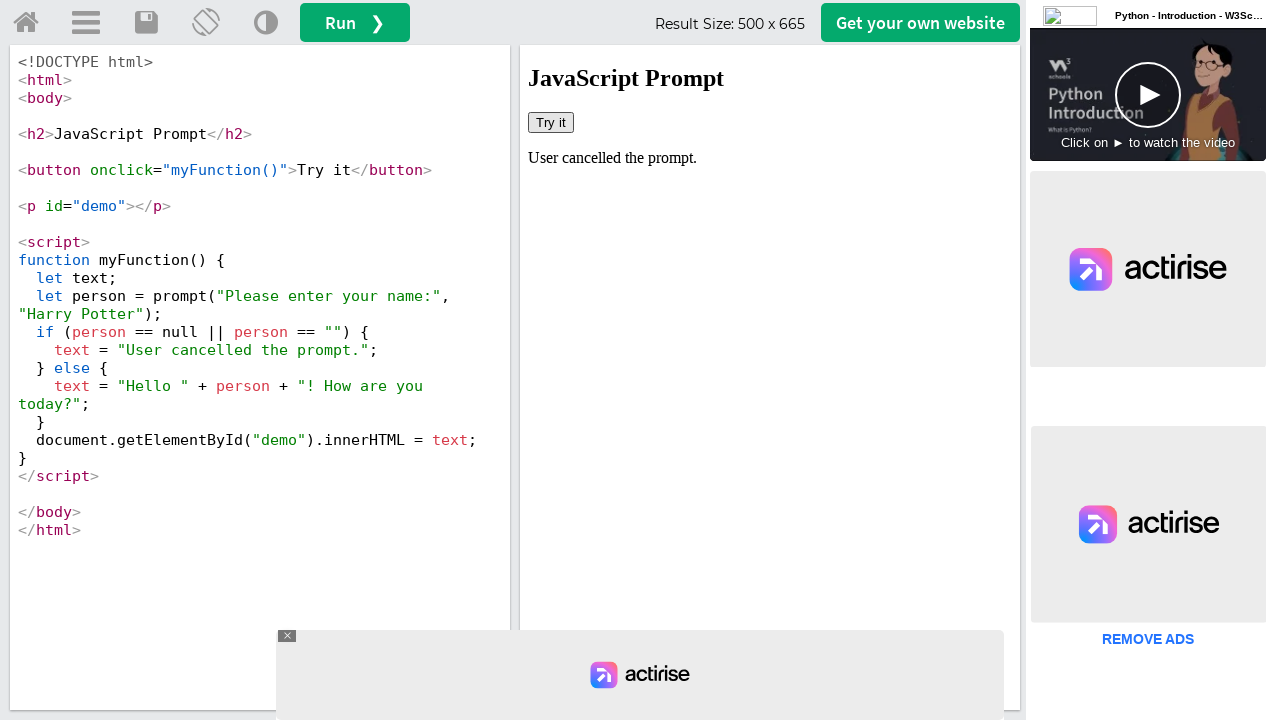

Clicked button to trigger the prompt dialog and accepted with 'William' at (551, 122) on #iframeResult >> internal:control=enter-frame >> xpath=/html/body/button
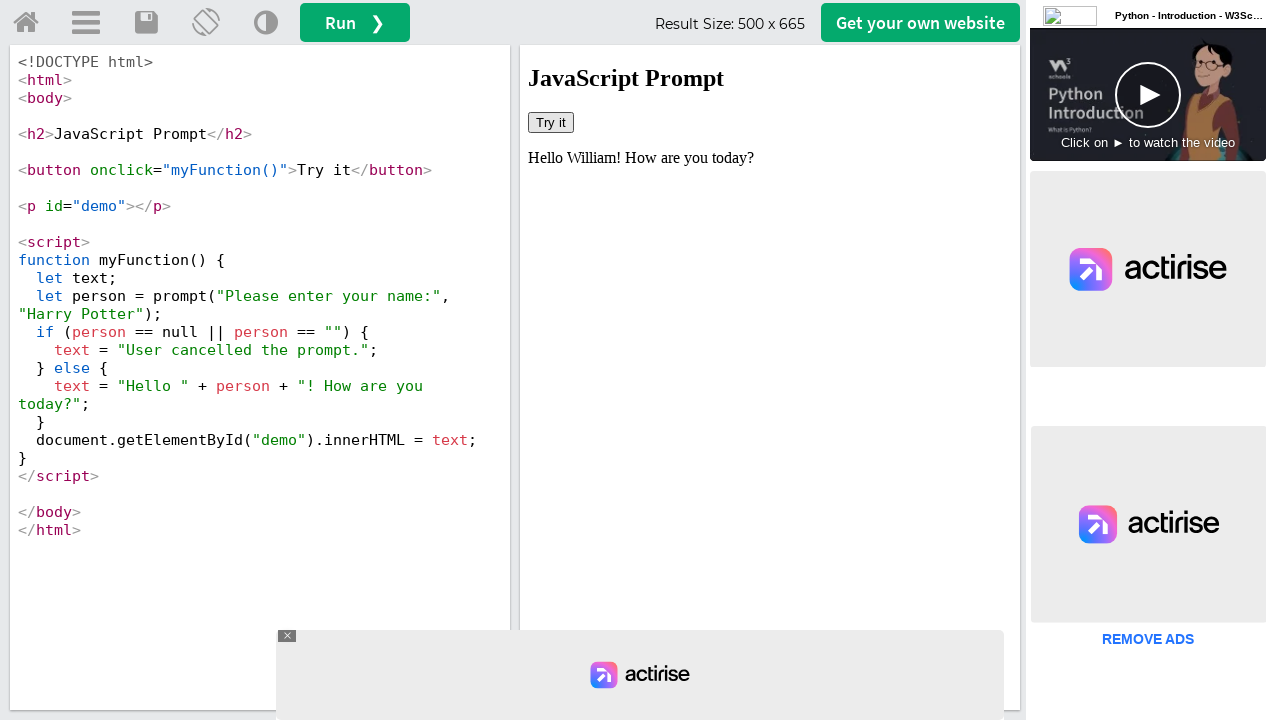

Verified result text appeared in demo element
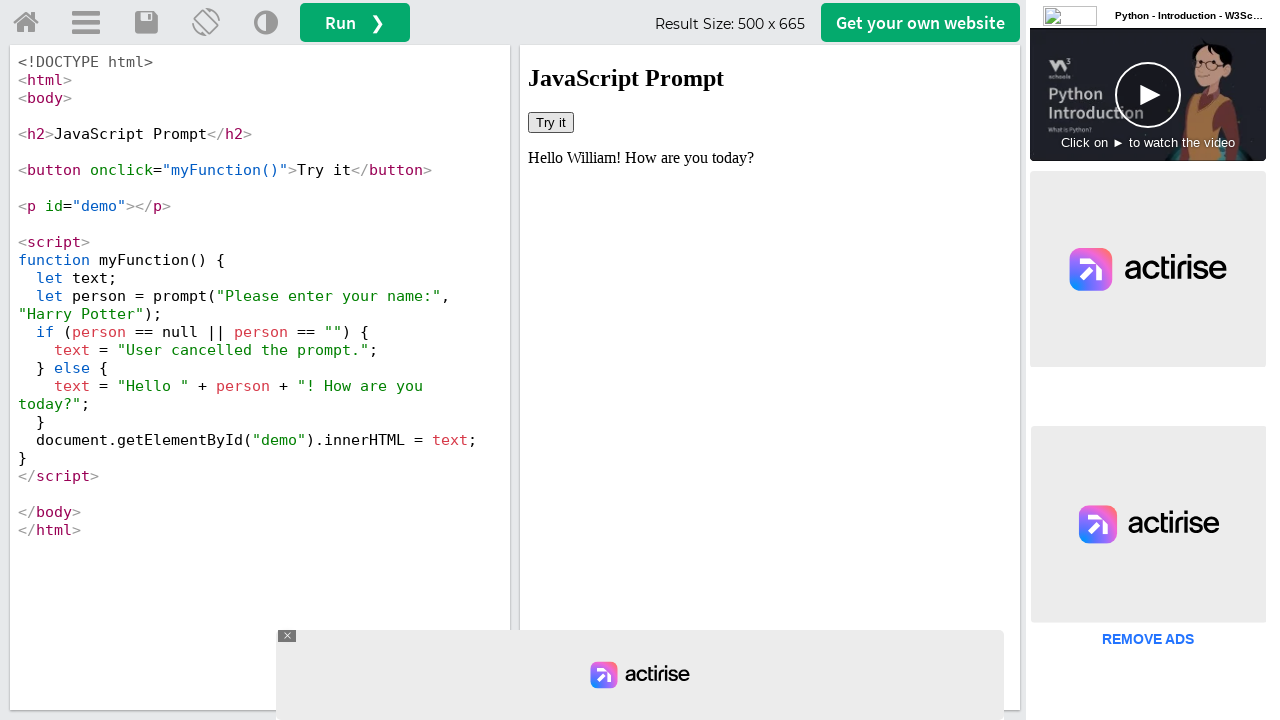

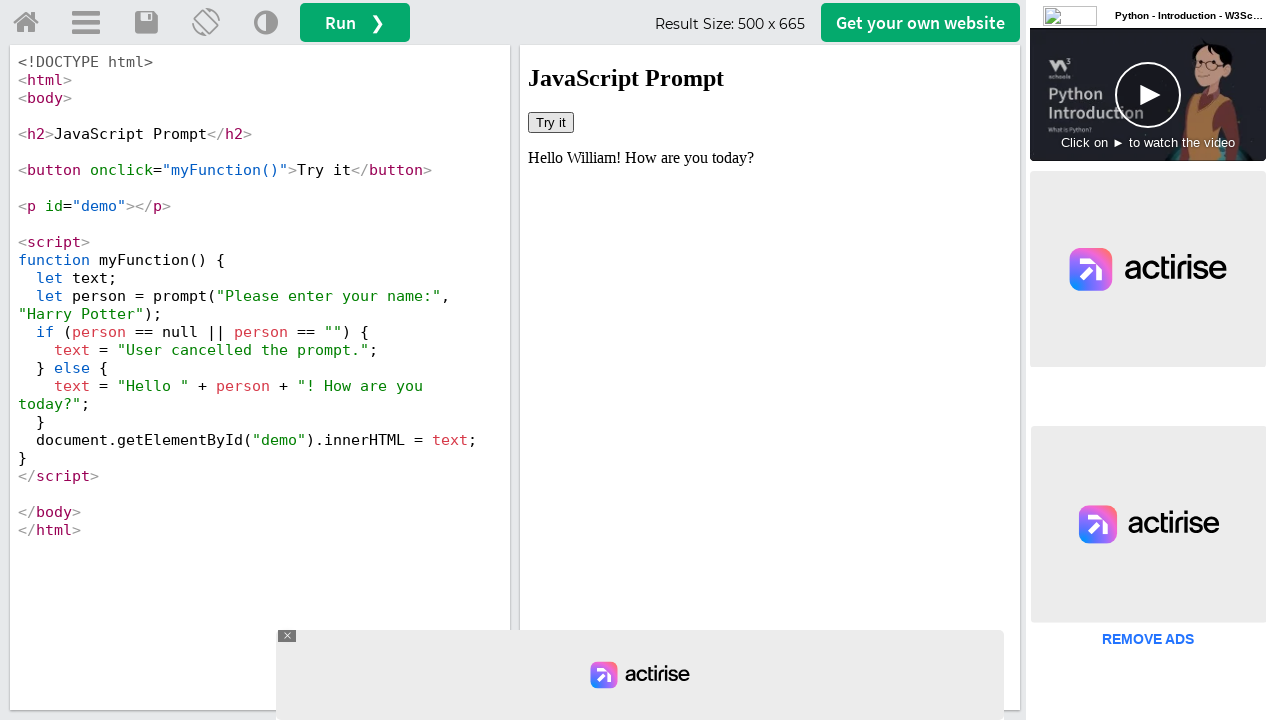